Tests basic browser navigation commands including navigating to a different URL, going back, going forward, and refreshing the page

Starting URL: https://the-internet.herokuapp.com/

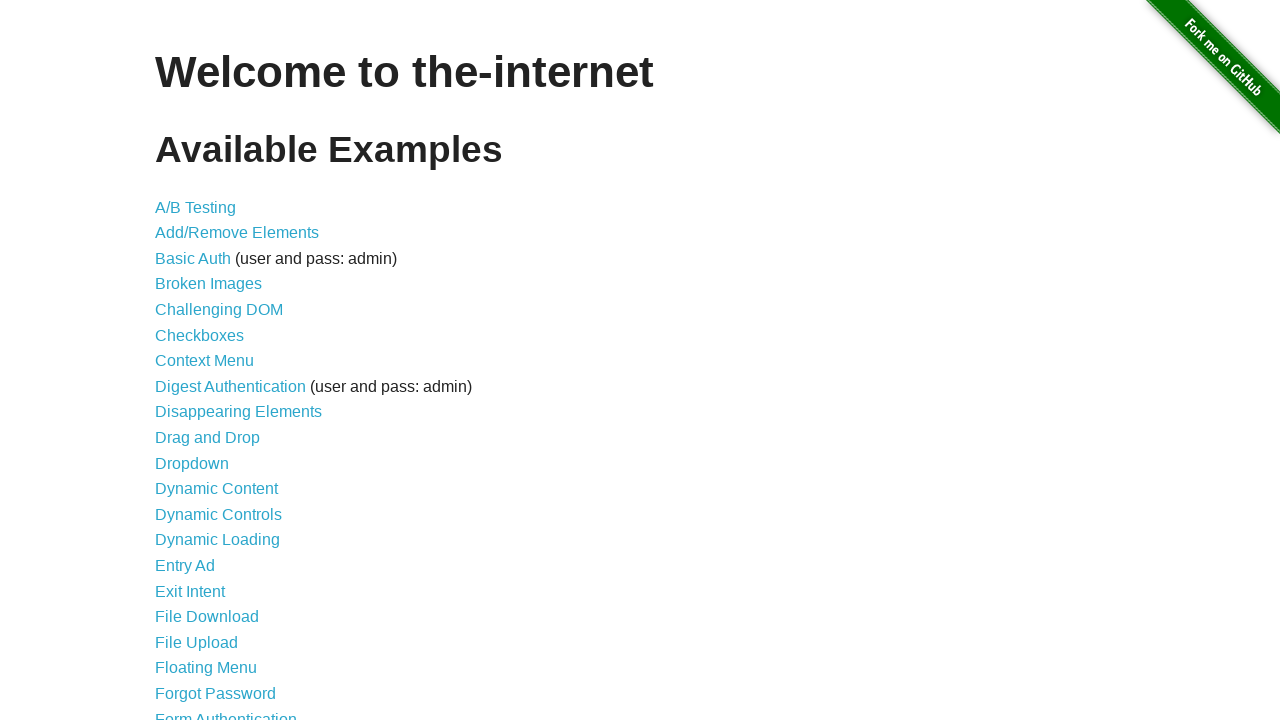

Navigated to https://gmail.com
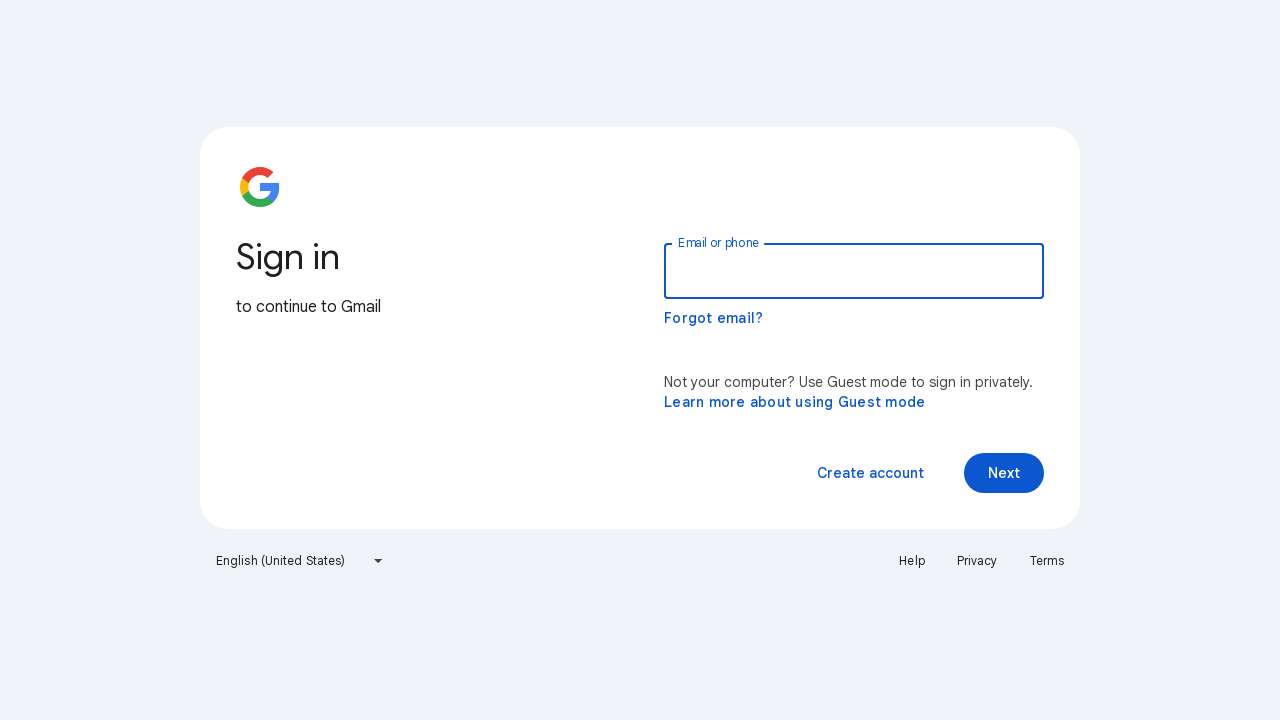

Navigated back to the previous page
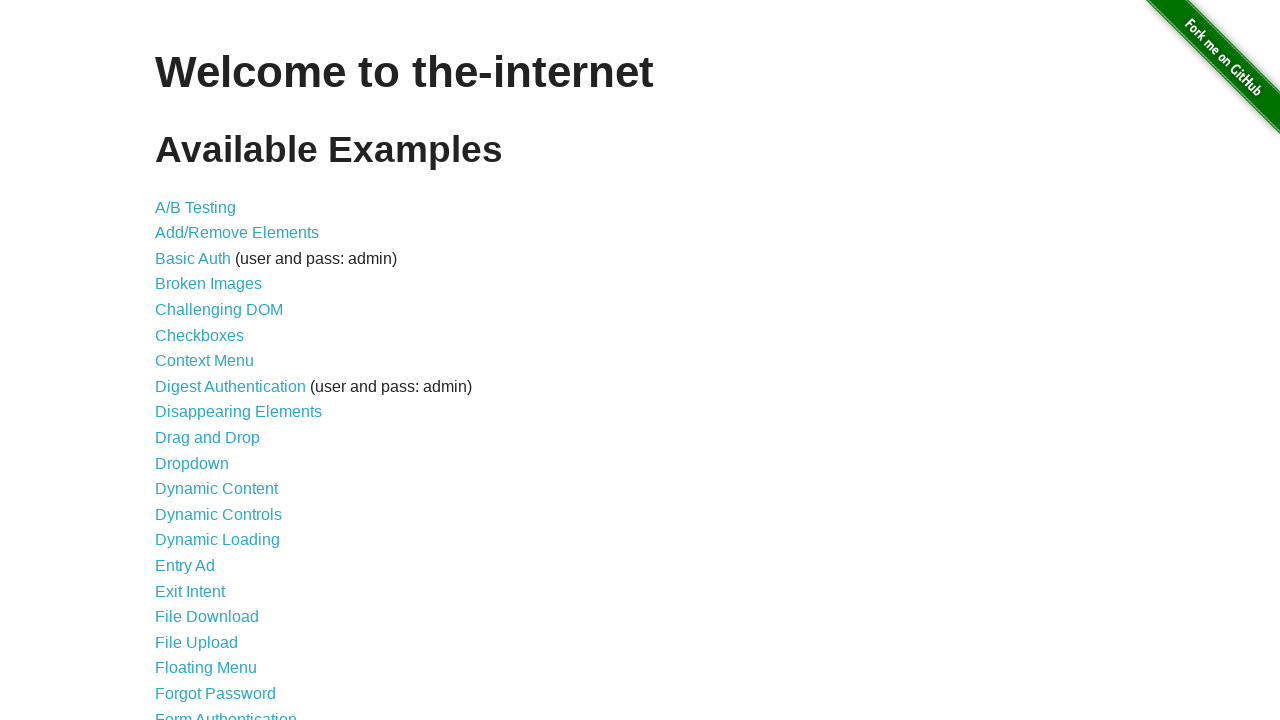

Navigated forward to the next page
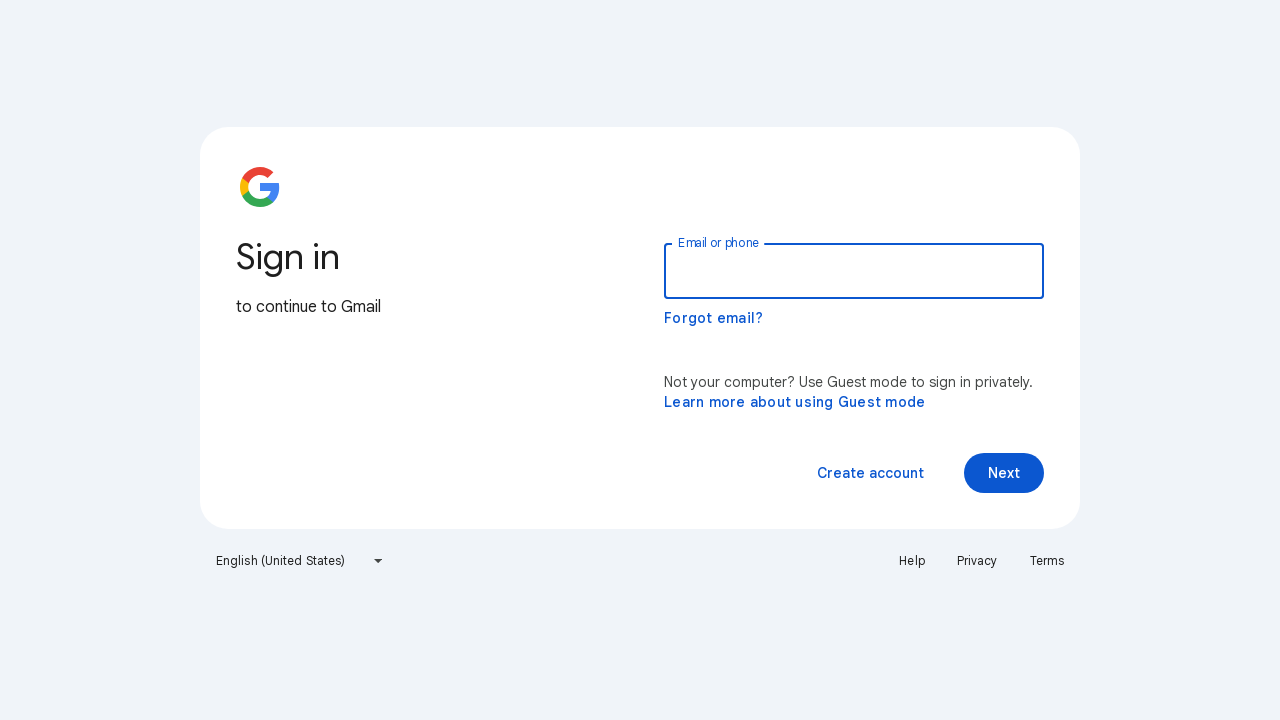

Refreshed the current page
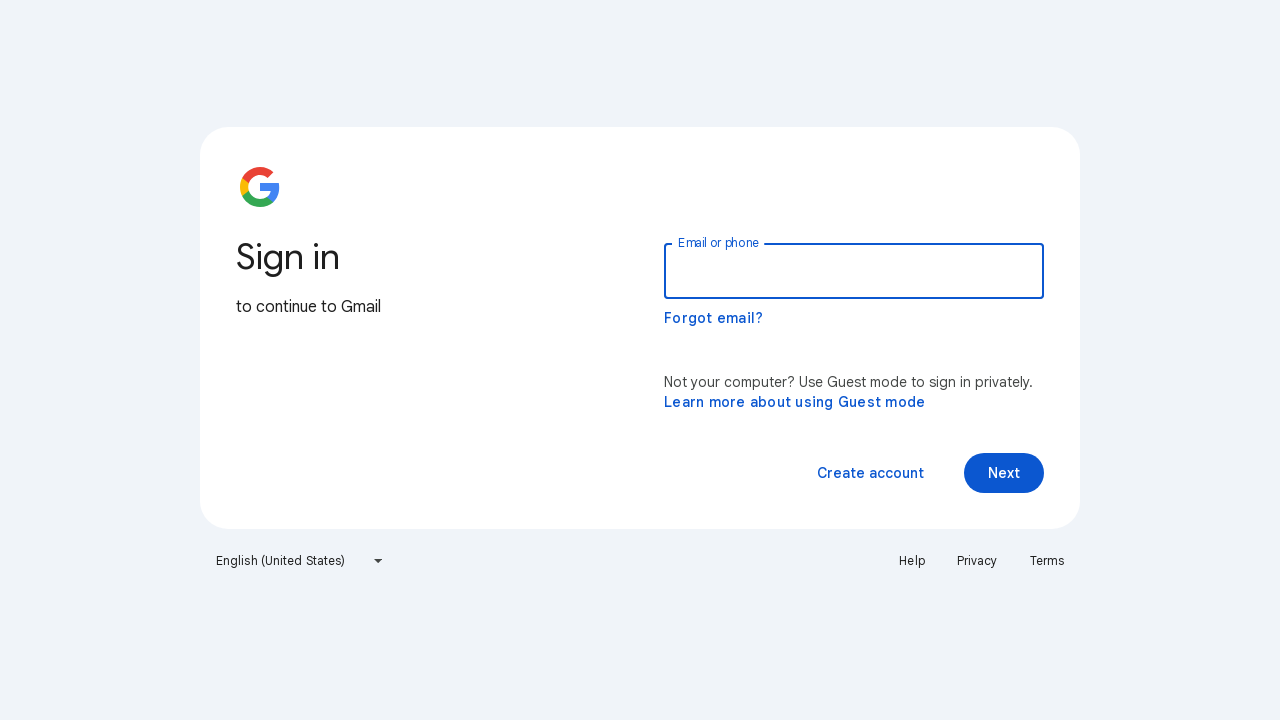

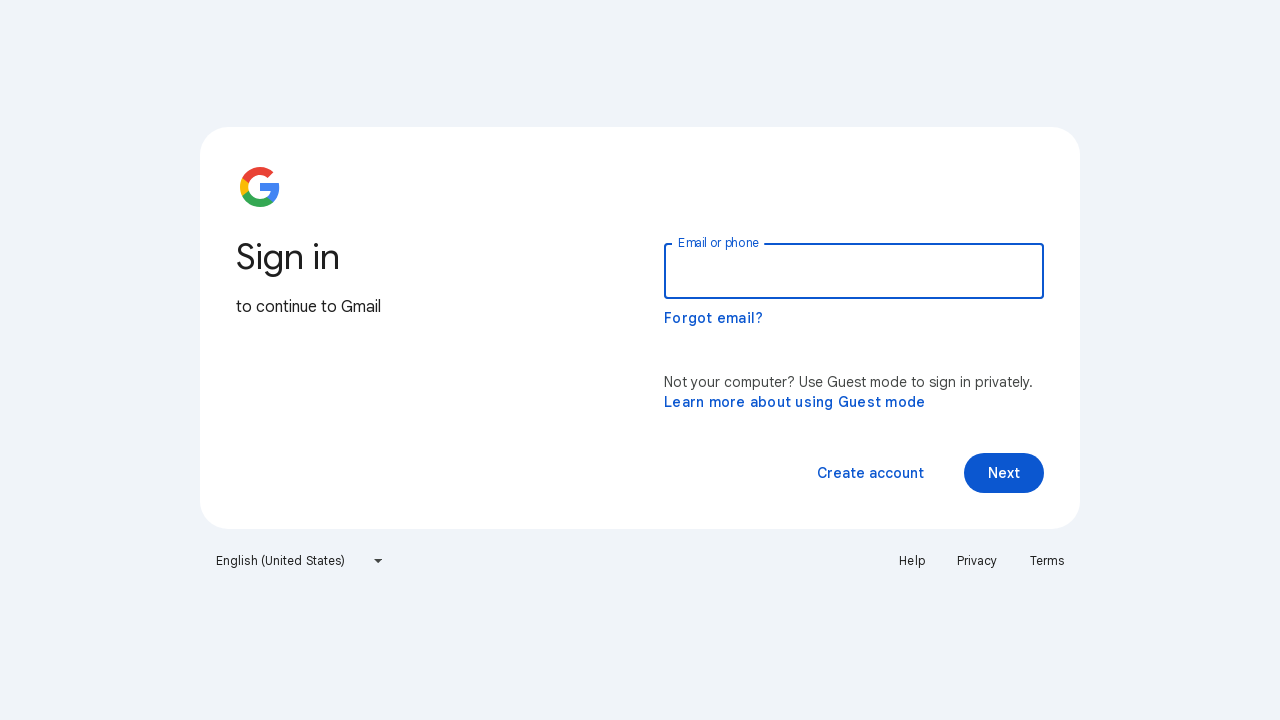